Tests product search functionality by navigating to the Products section, entering a search term for "T-Shirt", and submitting the search

Starting URL: https://automationexercise.com

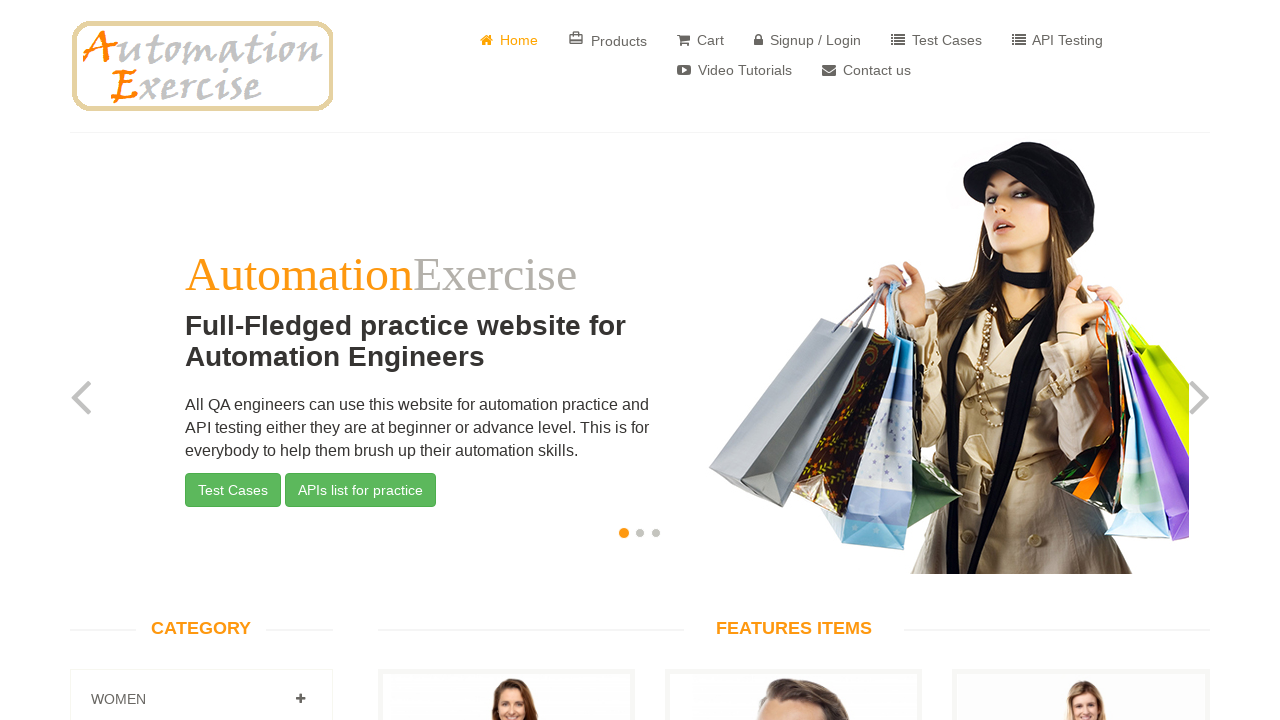

Waited for Products section to load
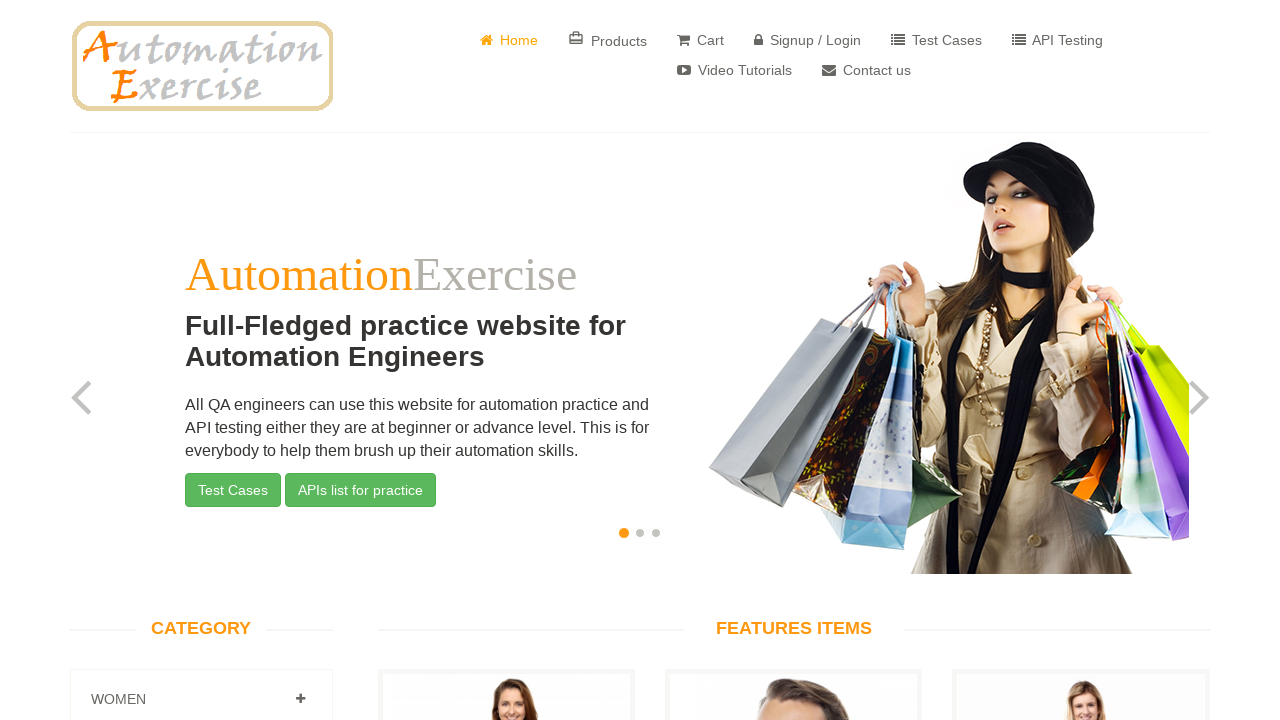

Clicked on Products section at (576, 38) on .card_travel
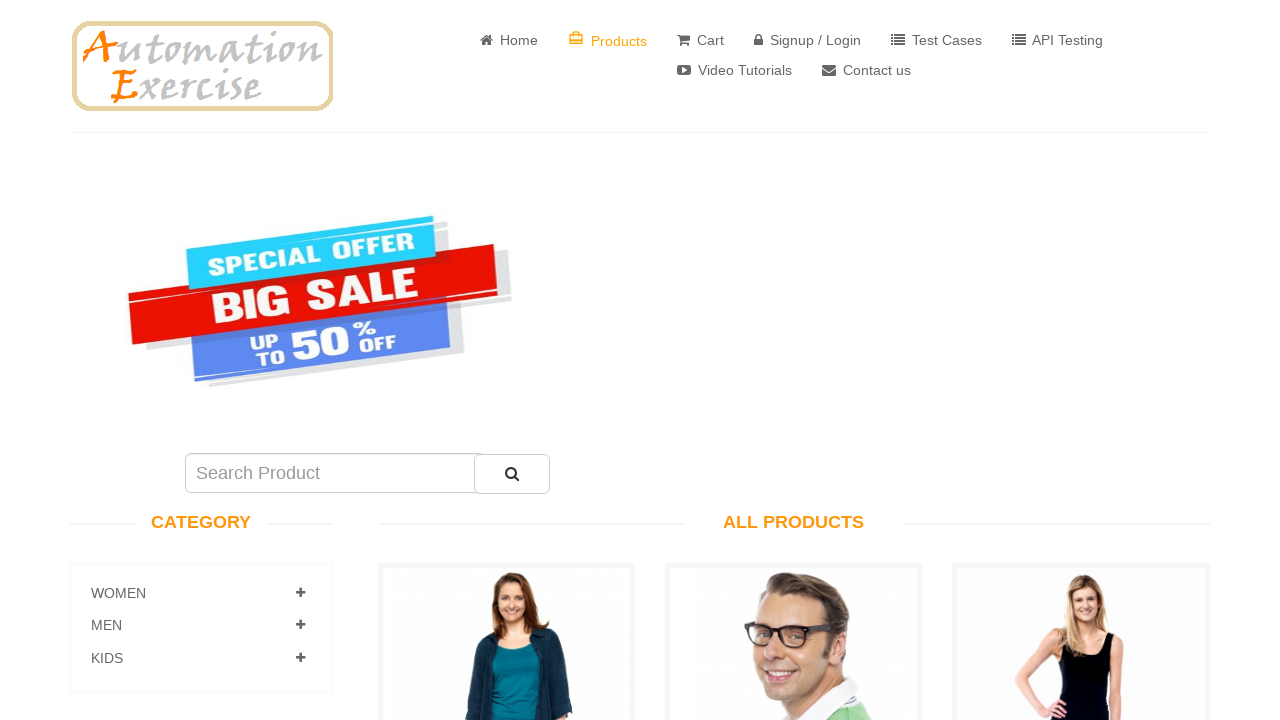

Waited for search product input field to load
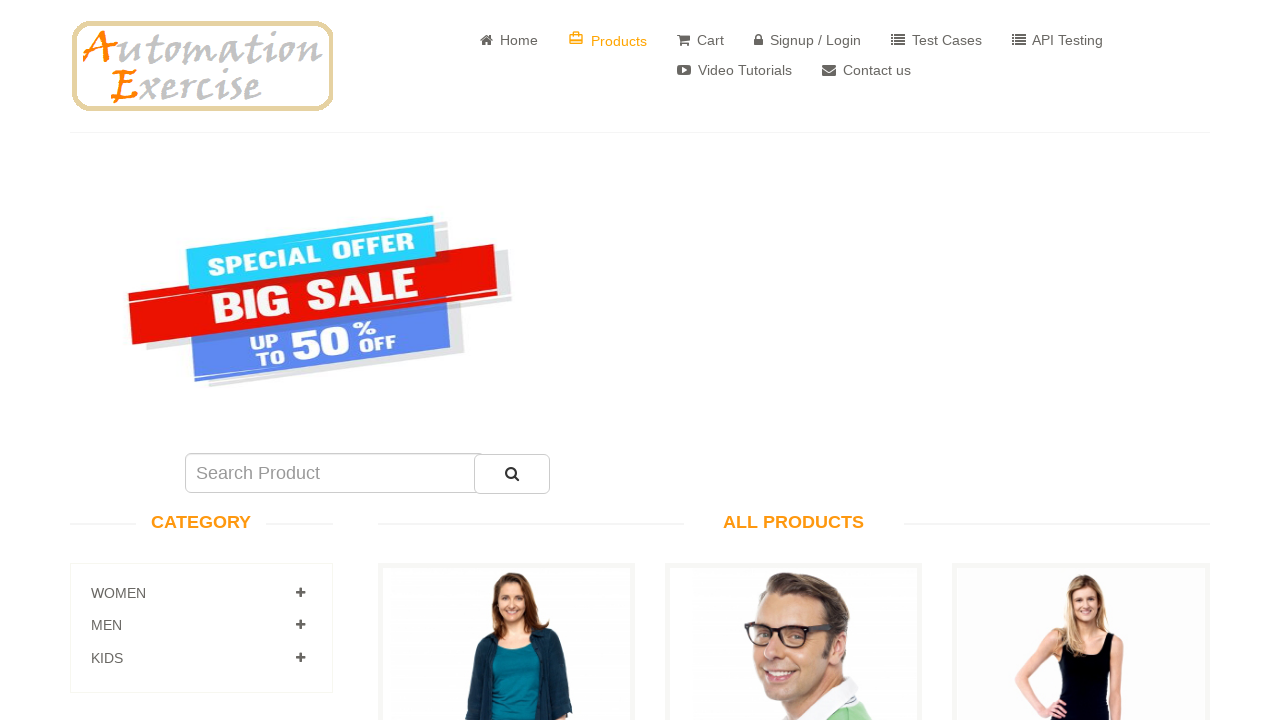

Entered 'T-Shirt' in search field on #search_product
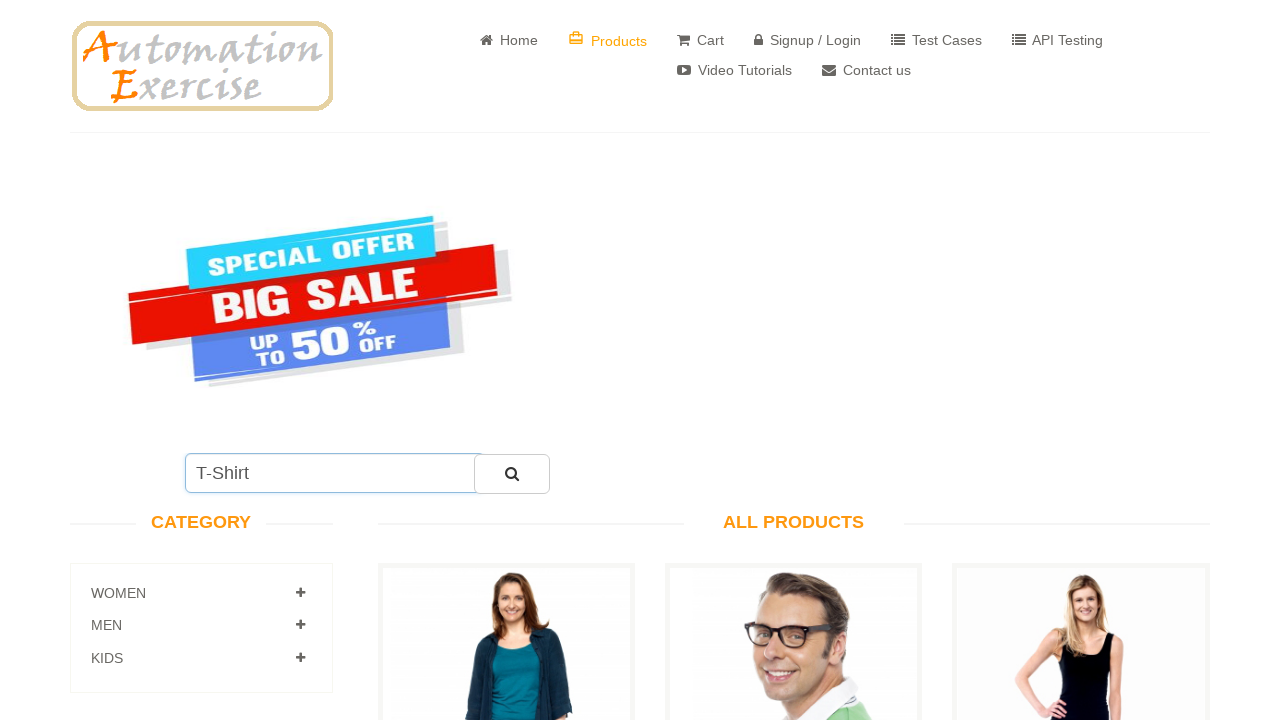

Clicked search submit button at (512, 474) on #submit_search
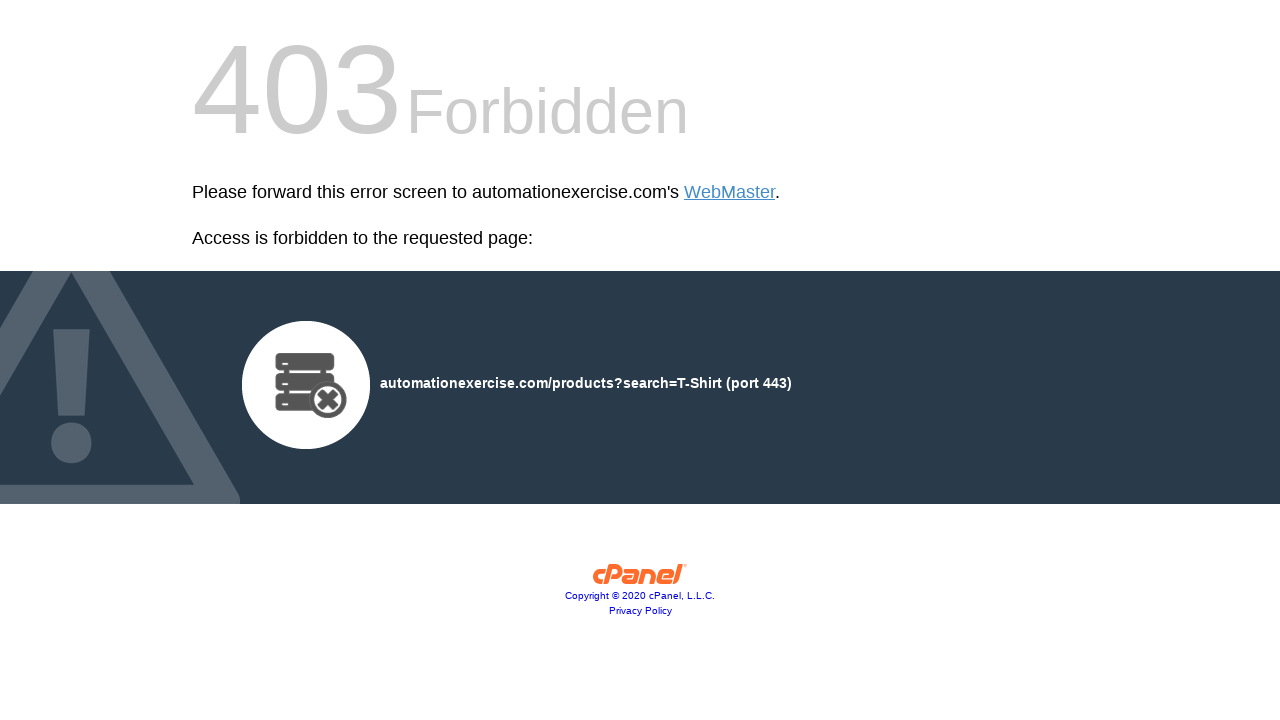

Scrolled down to view search results
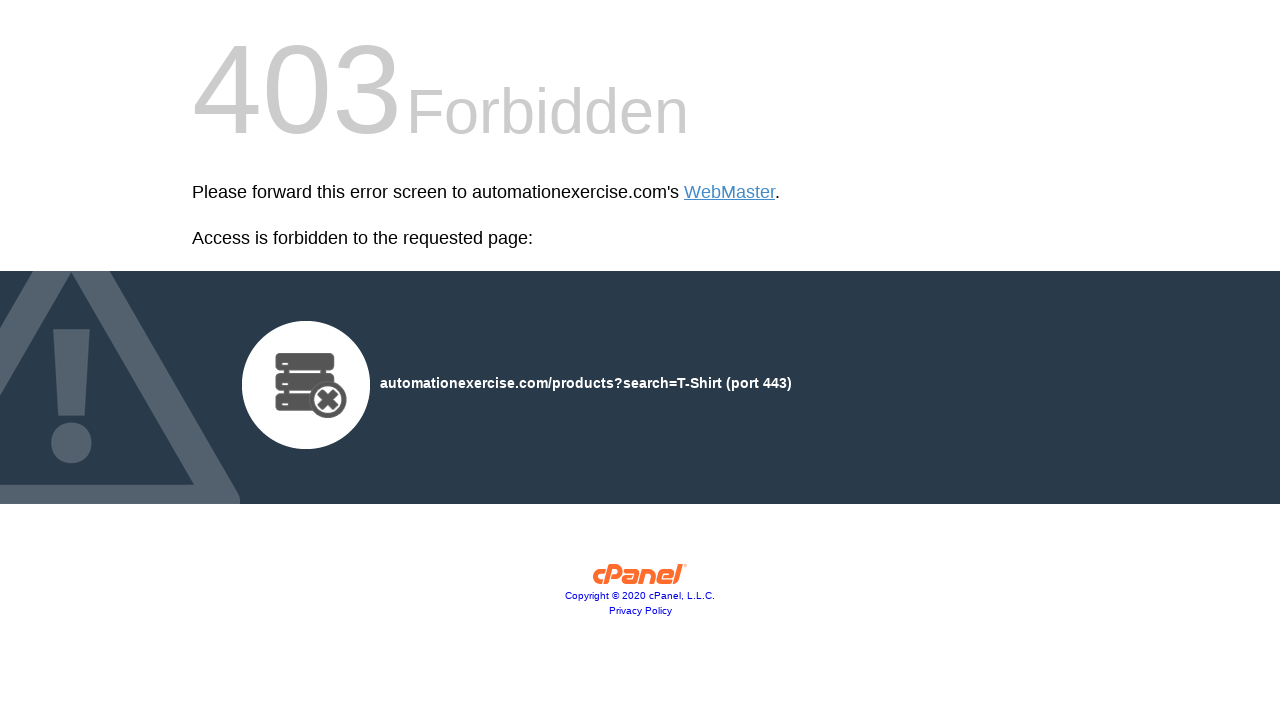

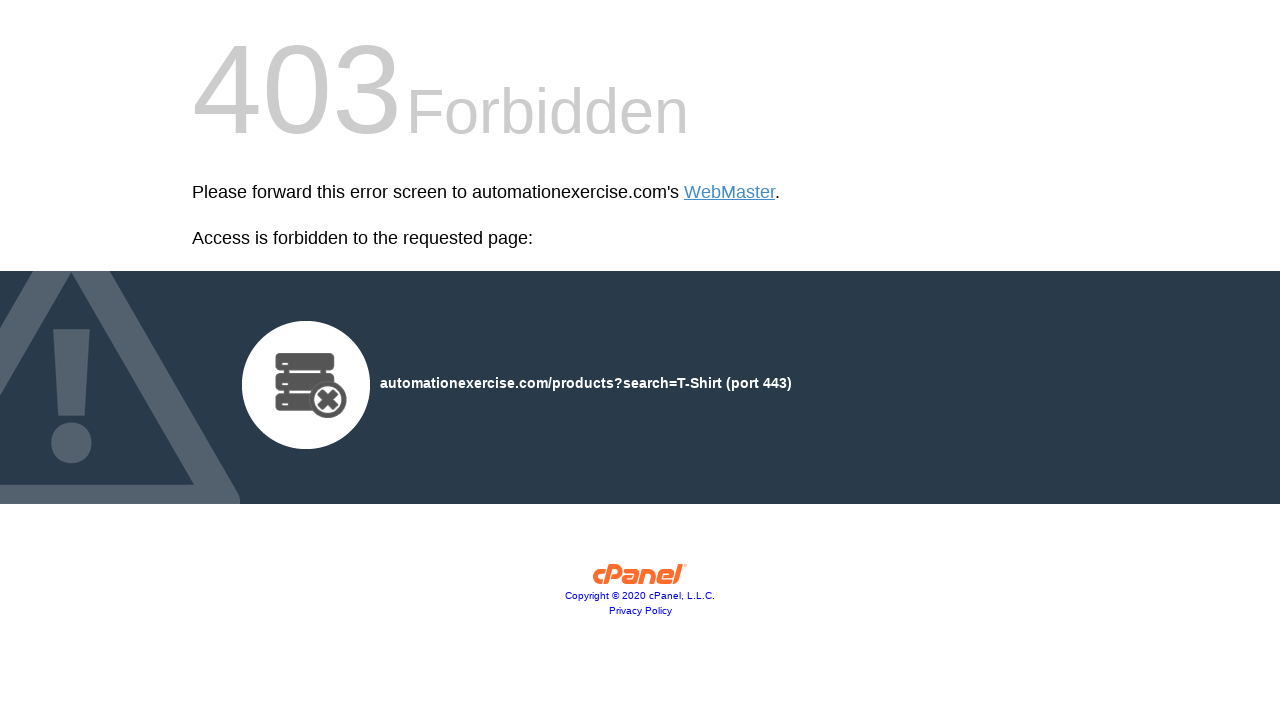